Simple test that navigates to the Urban Ladder furniture e-commerce website homepage

Starting URL: https://www.urbanladder.com/

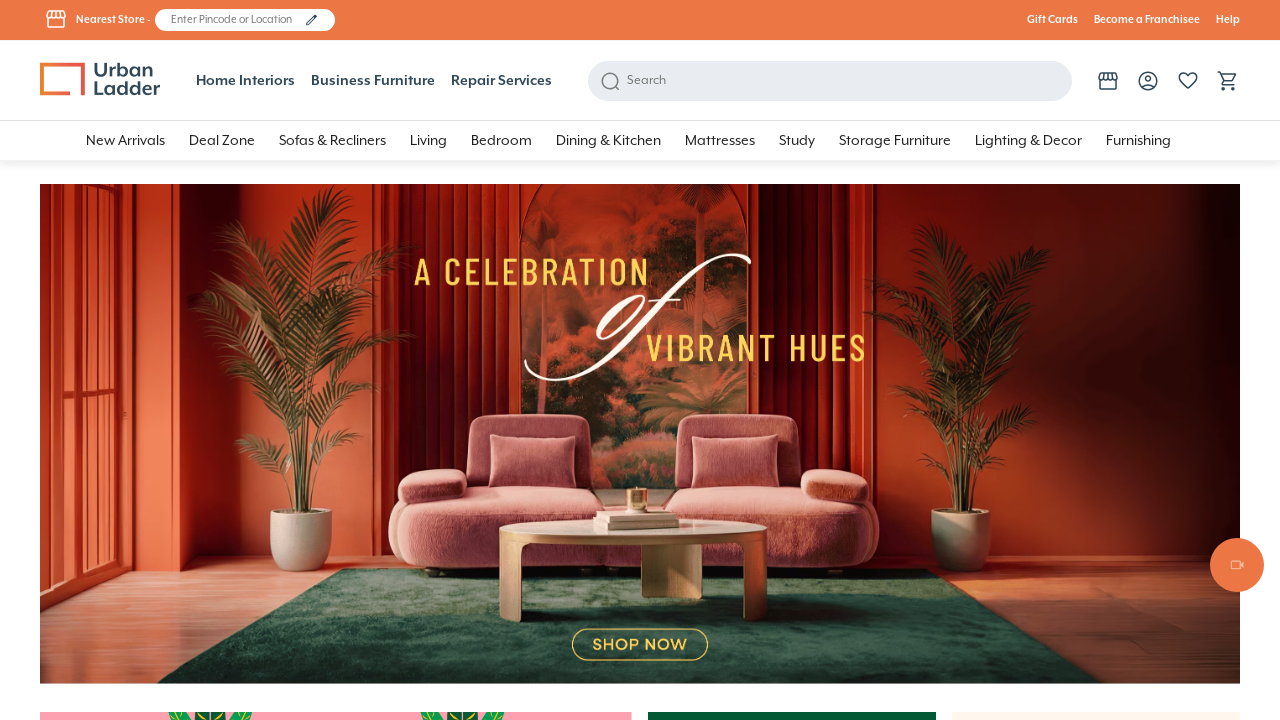

Waited for page to reach domcontentloaded state on Urban Ladder homepage
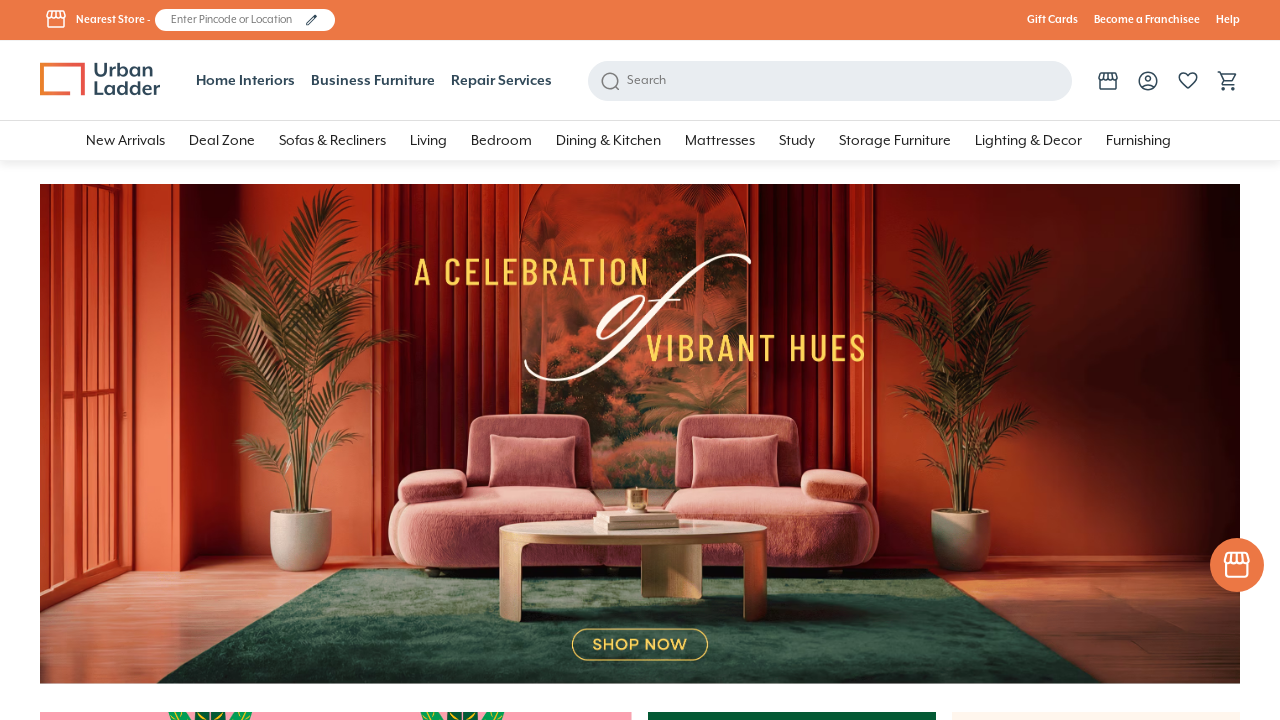

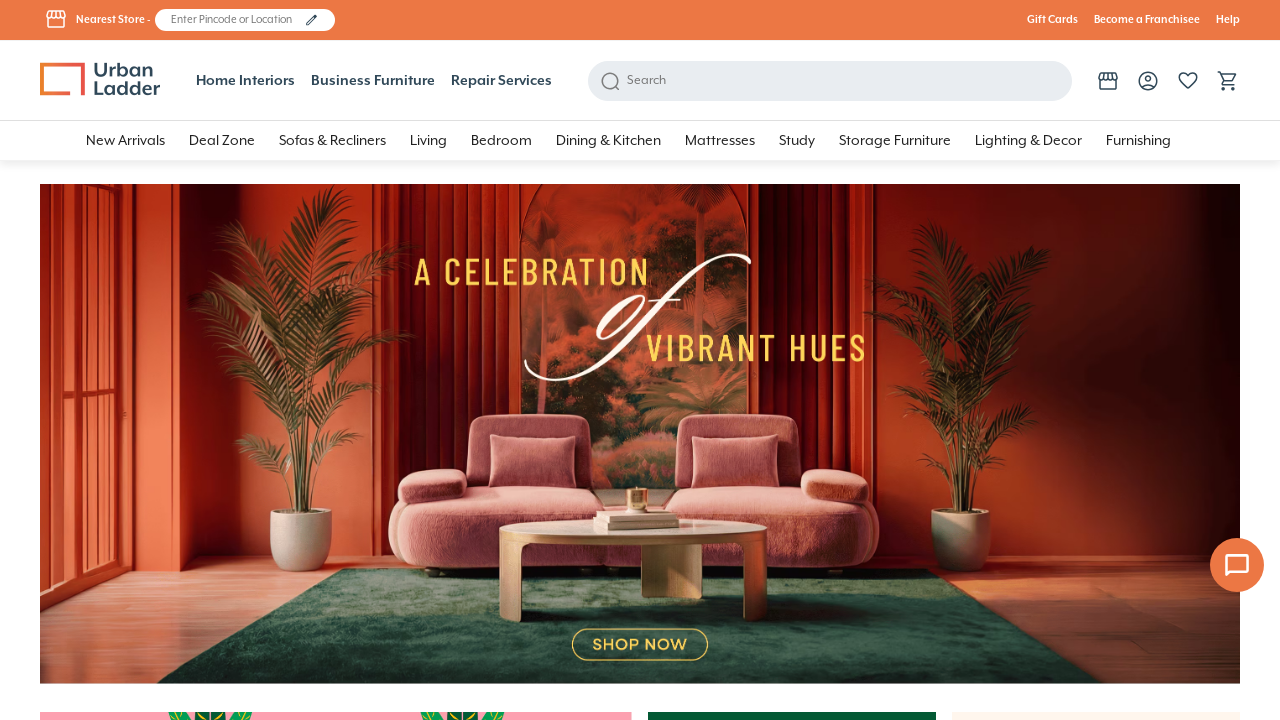